Demonstrates browser navigation capabilities by opening a new tab, navigating to multiple URLs, and using back/forward/refresh navigation controls across different websites.

Starting URL: https://omayo.blogspot.com/

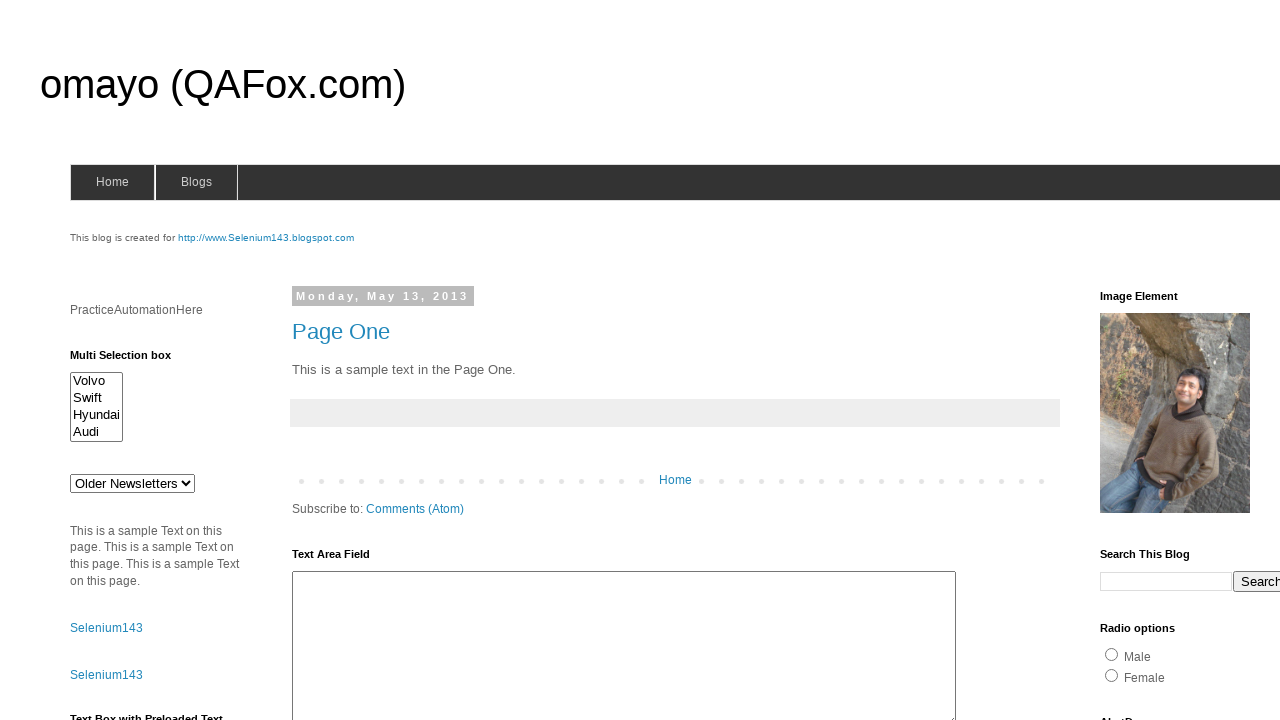

Retrieved current URL from starting page
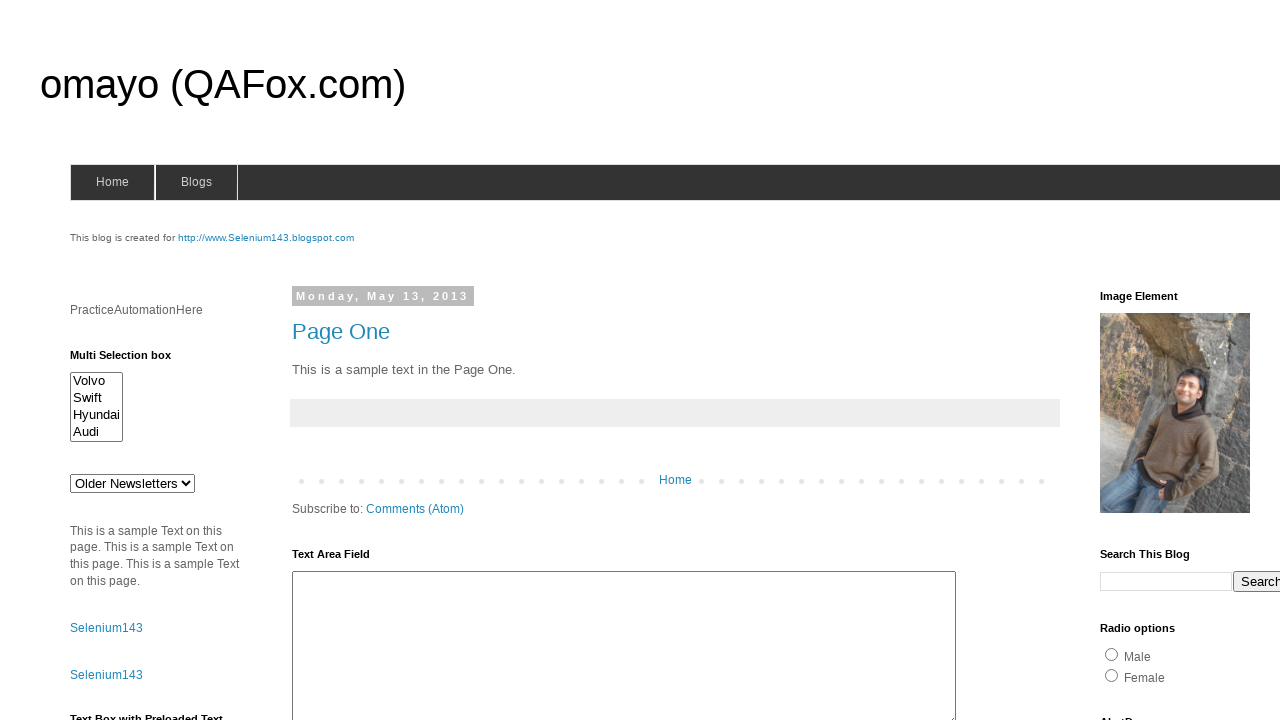

Retrieved page title from starting page
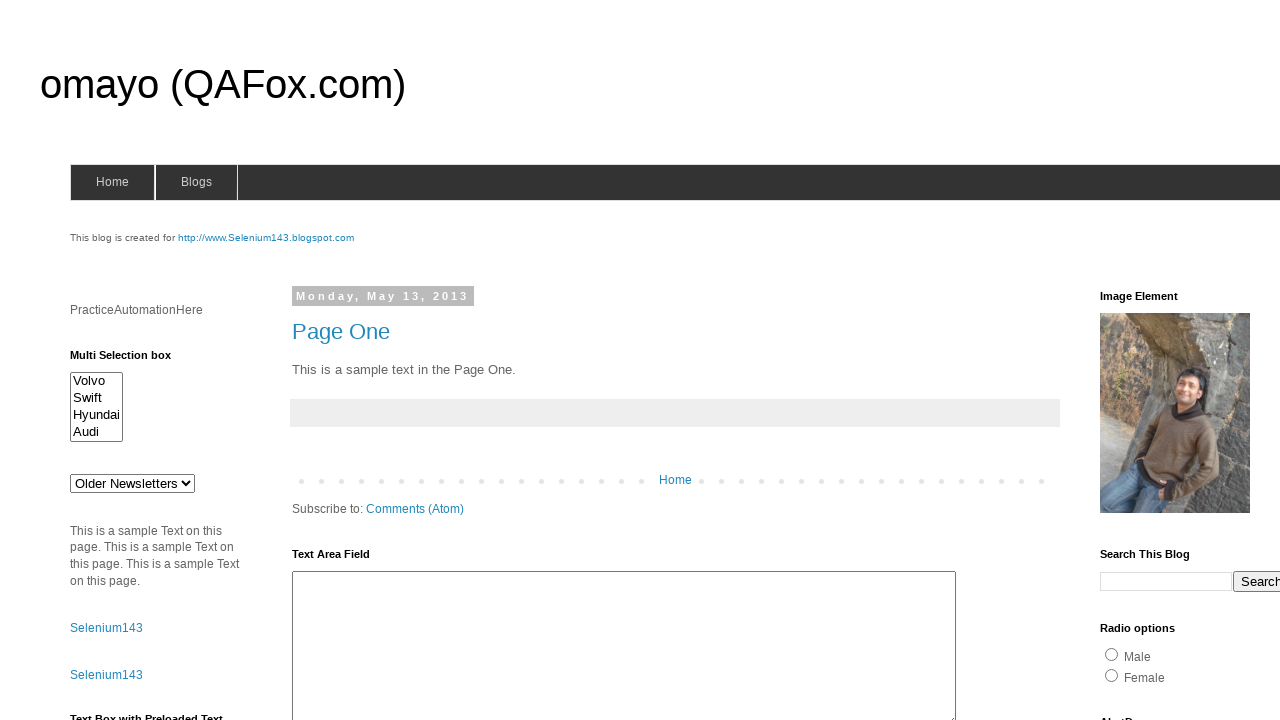

Opened a new tab/page
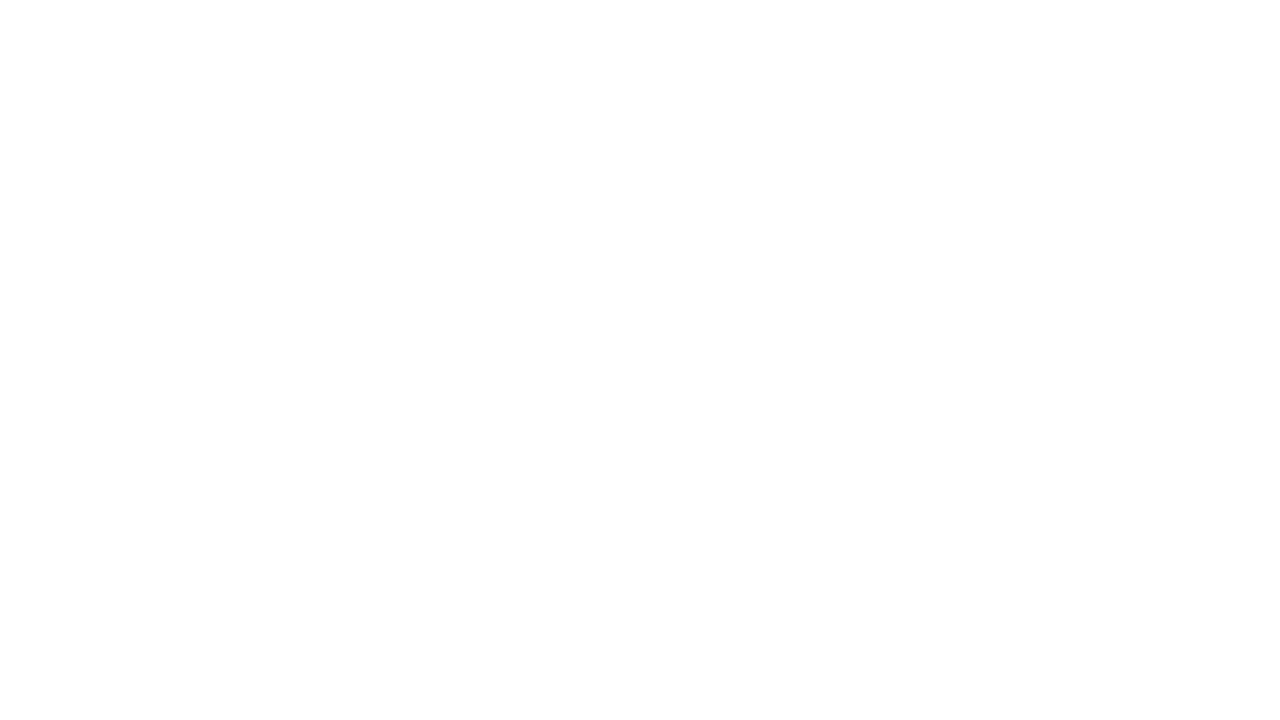

Navigated to guru99 demo site in new tab
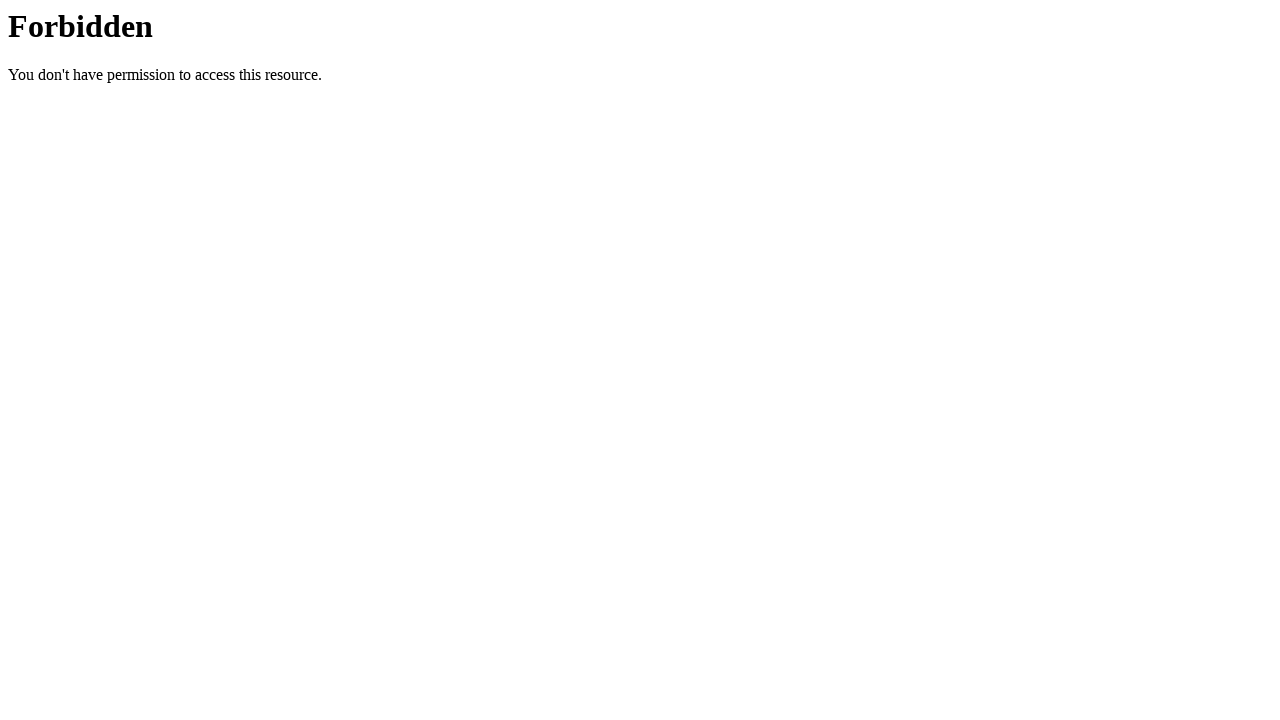

Retrieved and printed all open pages
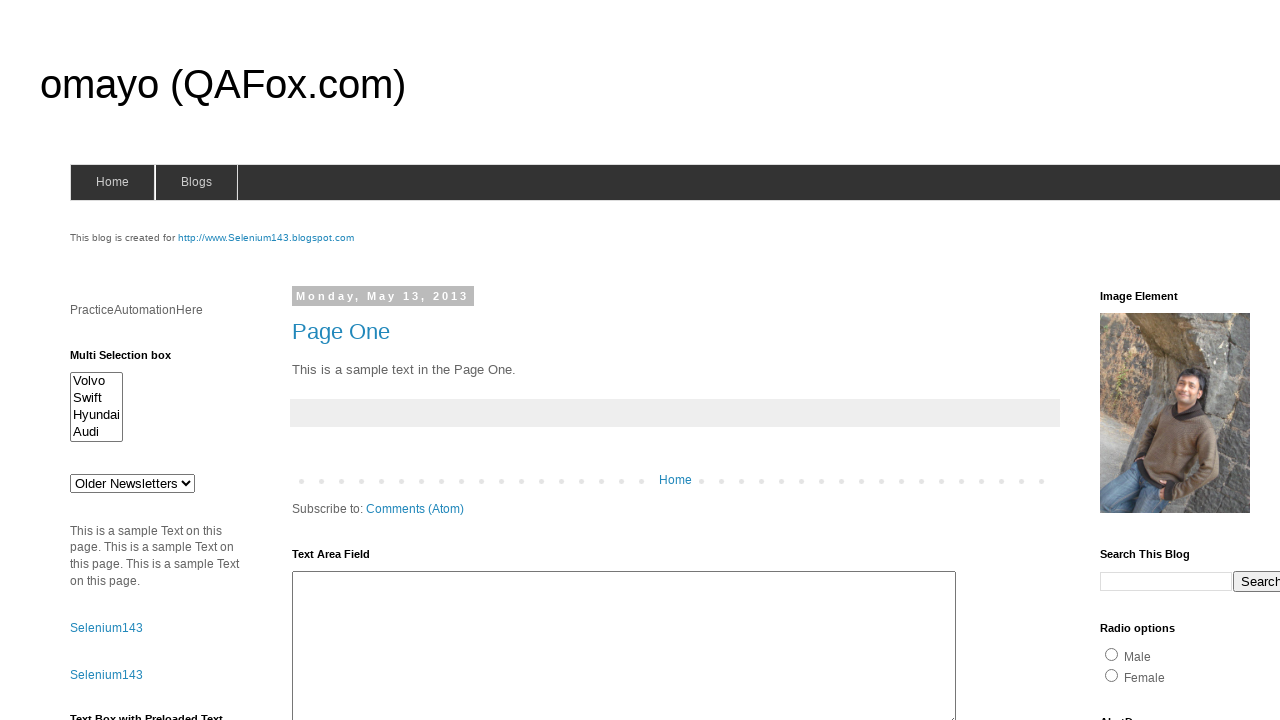

Navigated to Flipkart website in new tab
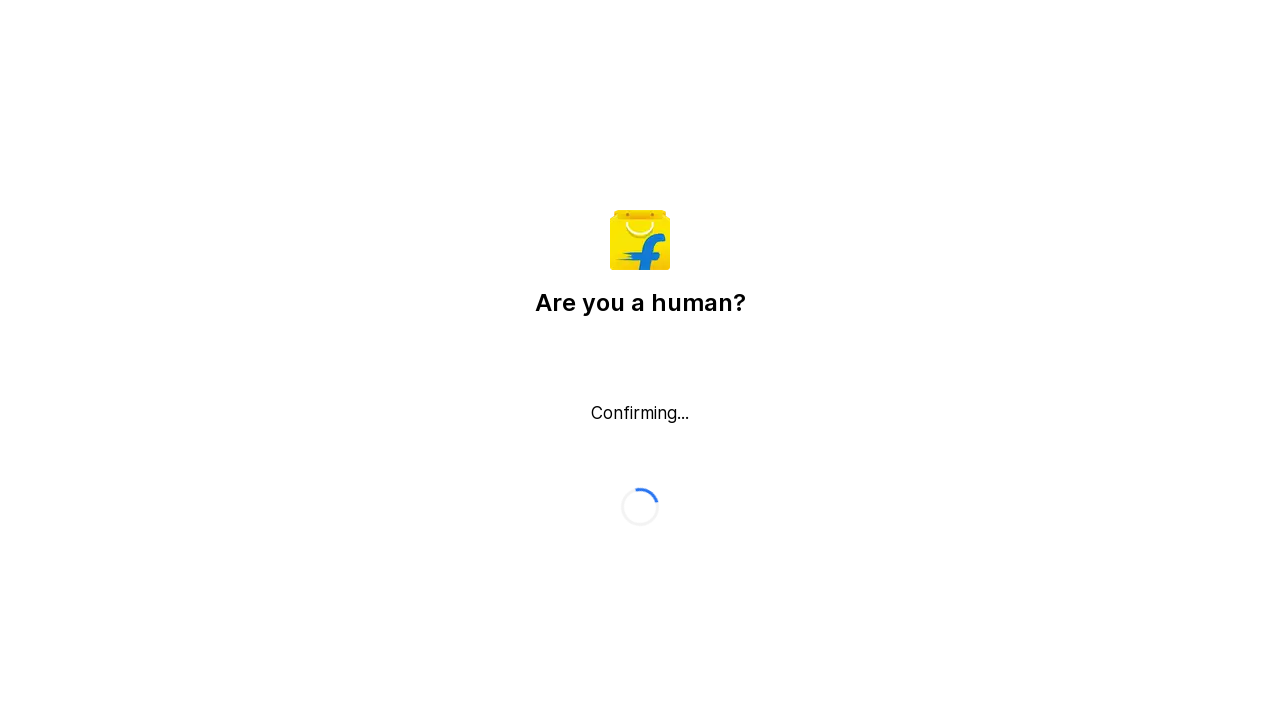

Clicked back button to navigate to previous page (guru99)
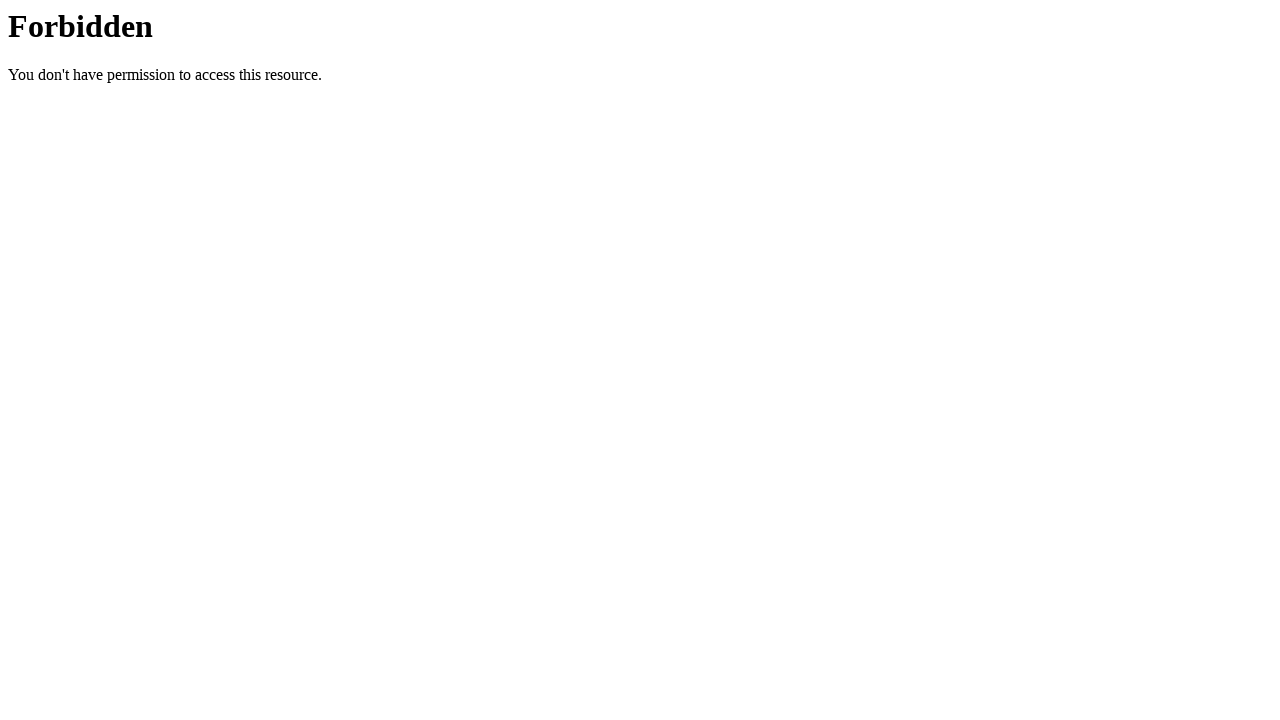

Waited 2 seconds
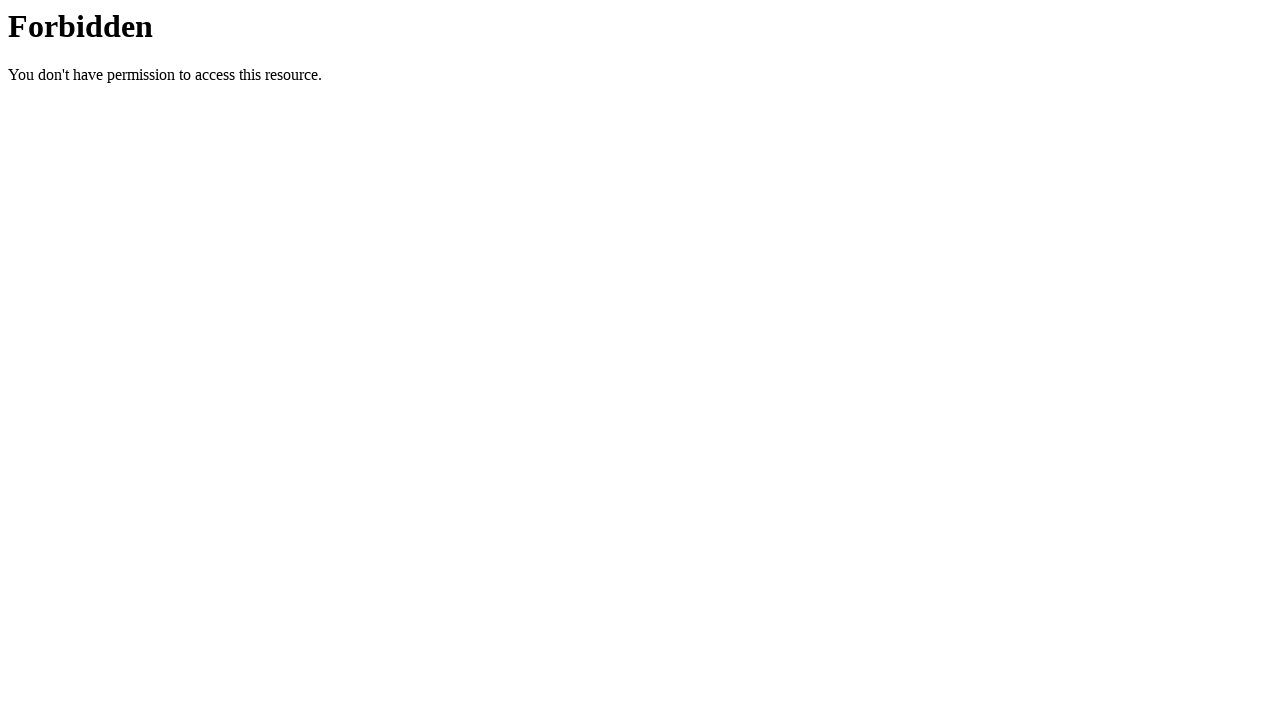

Clicked forward button to navigate to next page (Flipkart)
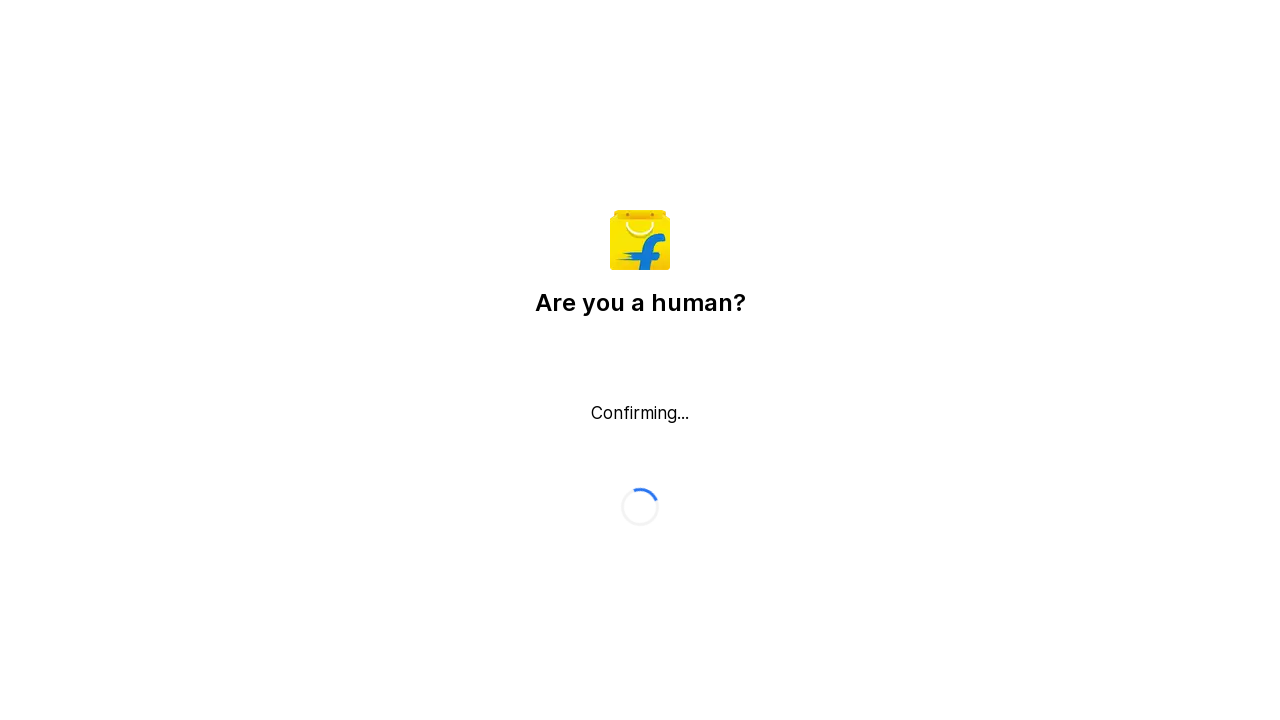

Waited 2 seconds
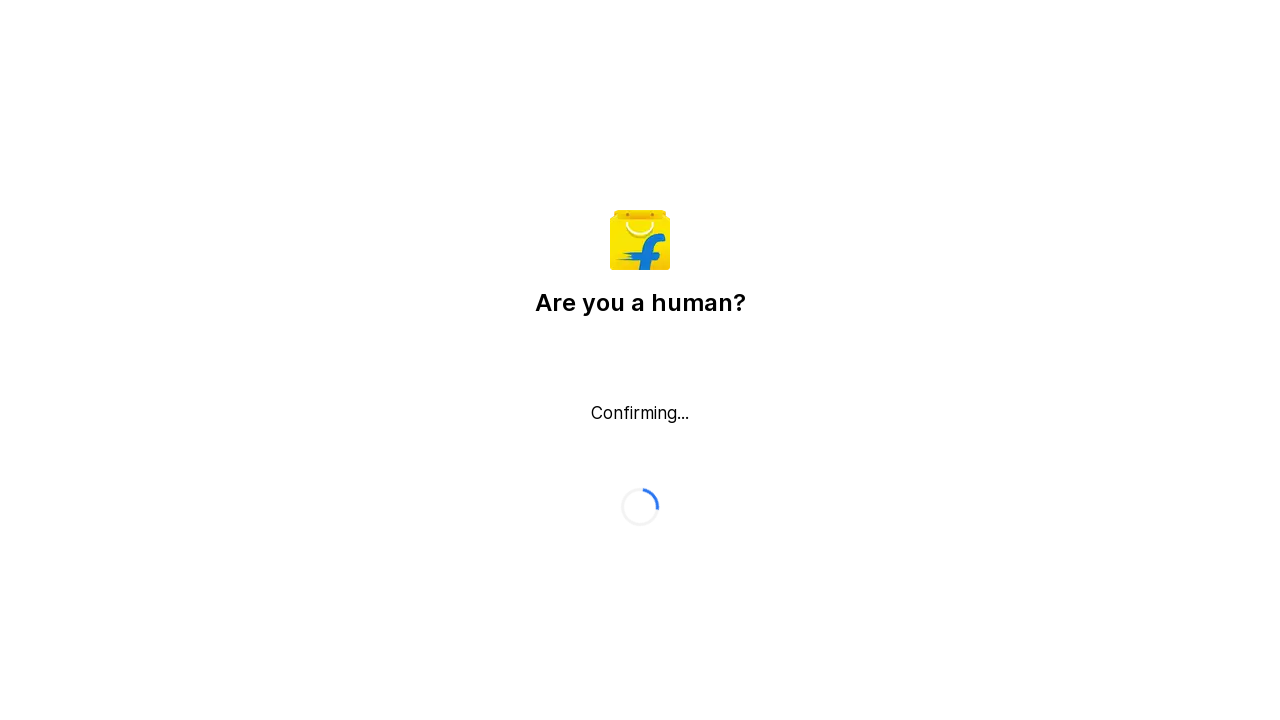

Refreshed the current page
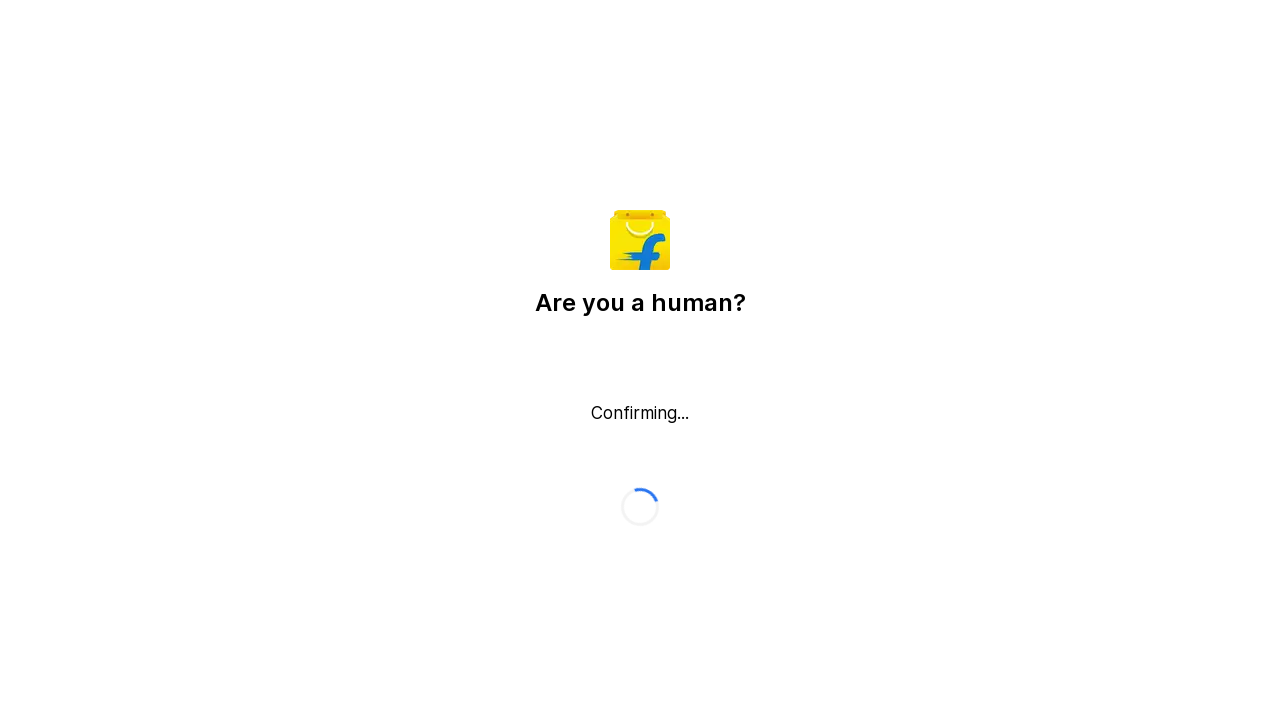

Closed the new tab/page
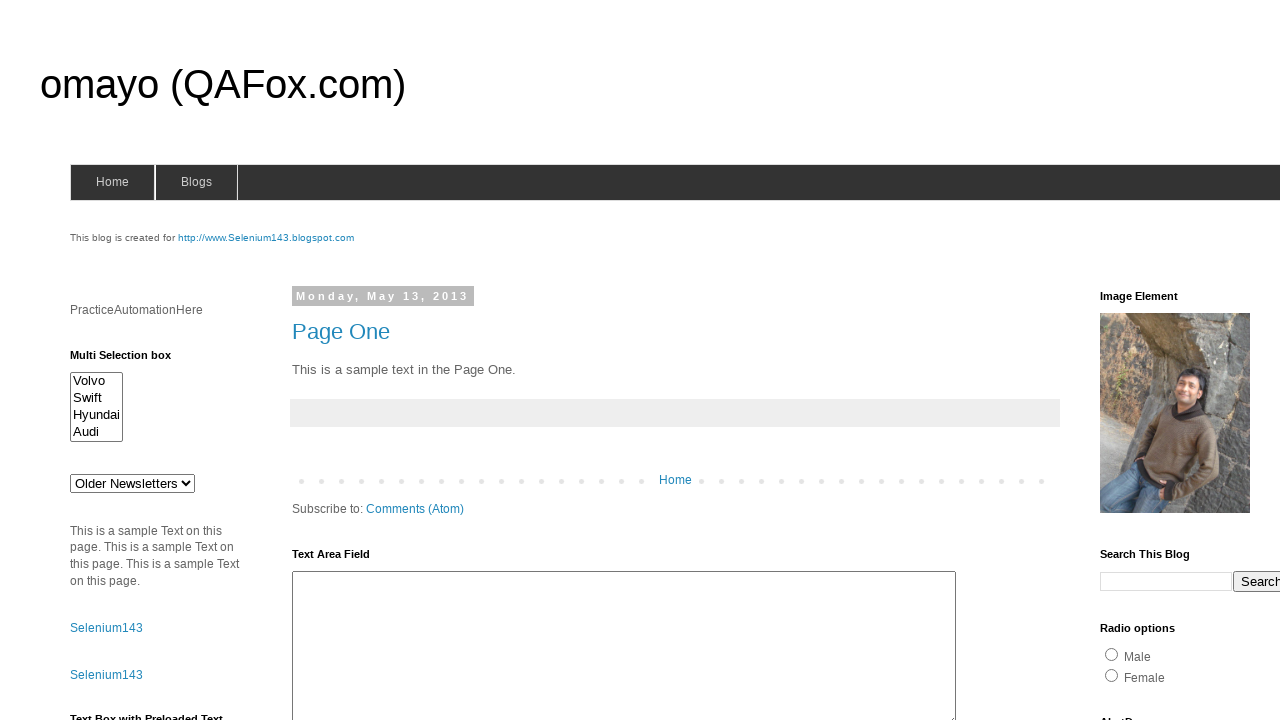

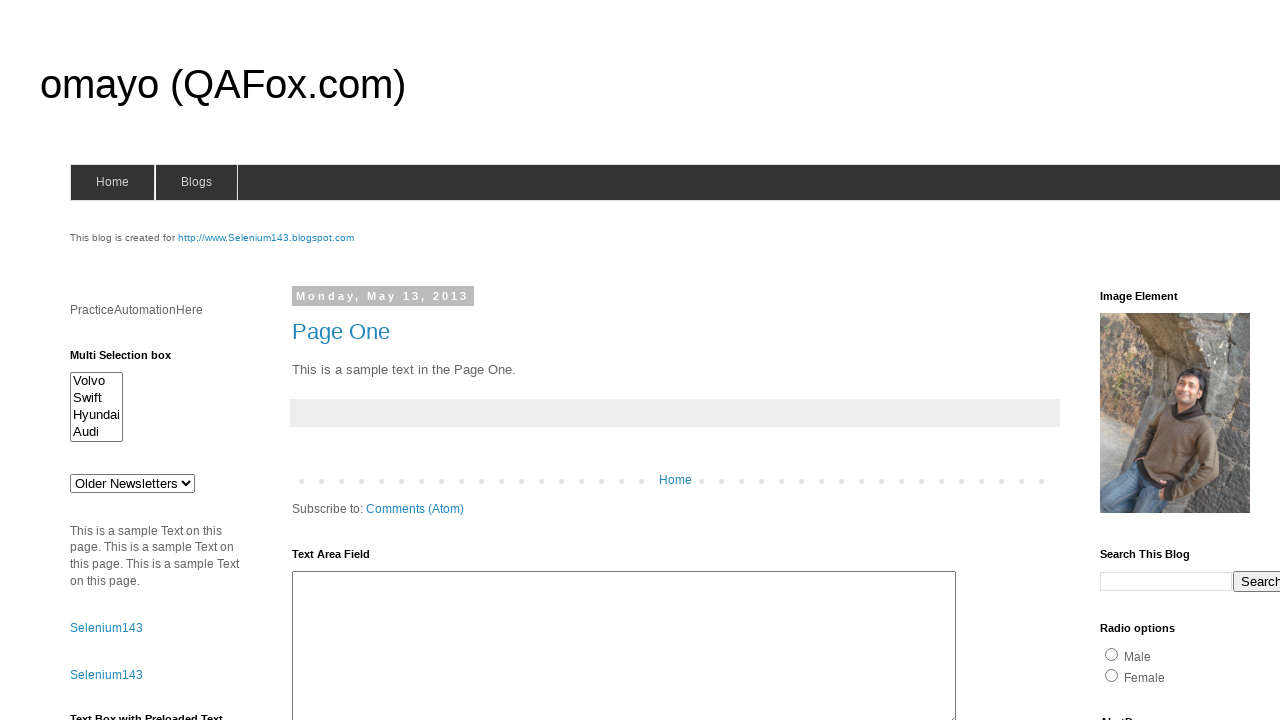